Tests window handling functionality by clicking a link that opens a new window, switching to the child window to read content, then switching back to the parent window and filling a form field with extracted data.

Starting URL: https://rahulshettyacademy.com/loginpagePractise/

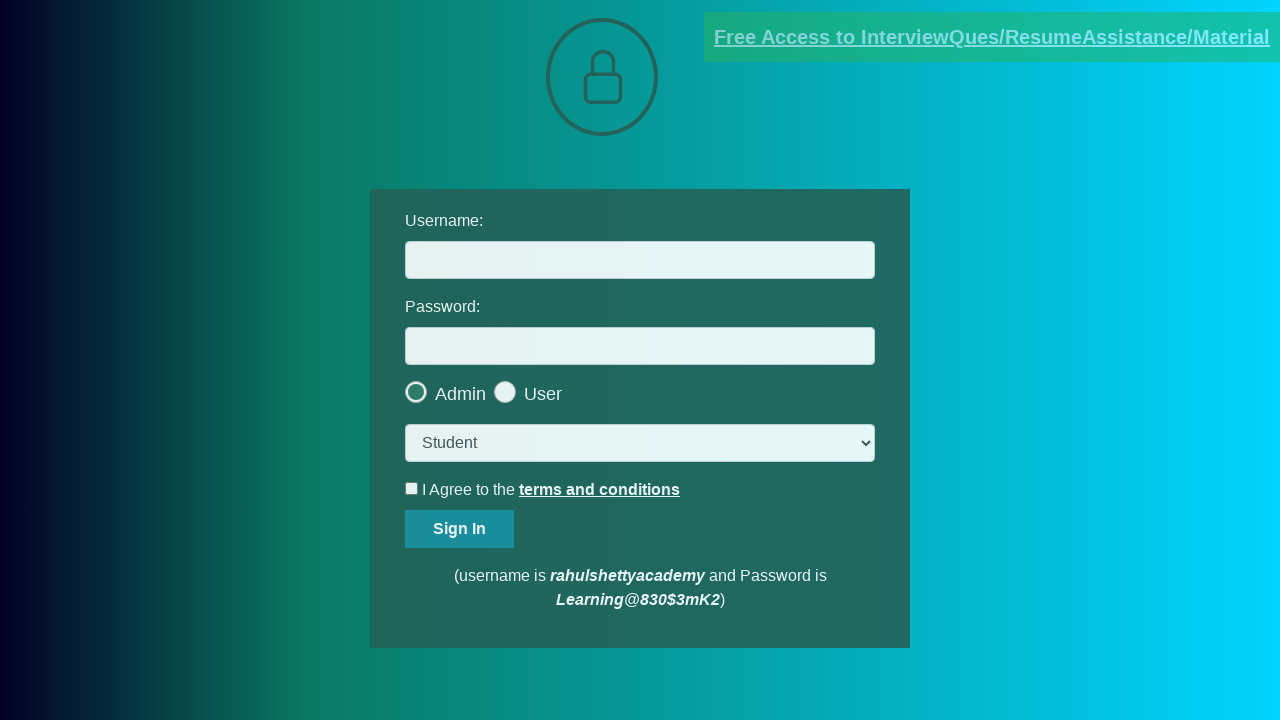

Clicked blinking text link to open new window at (992, 37) on .blinkingText
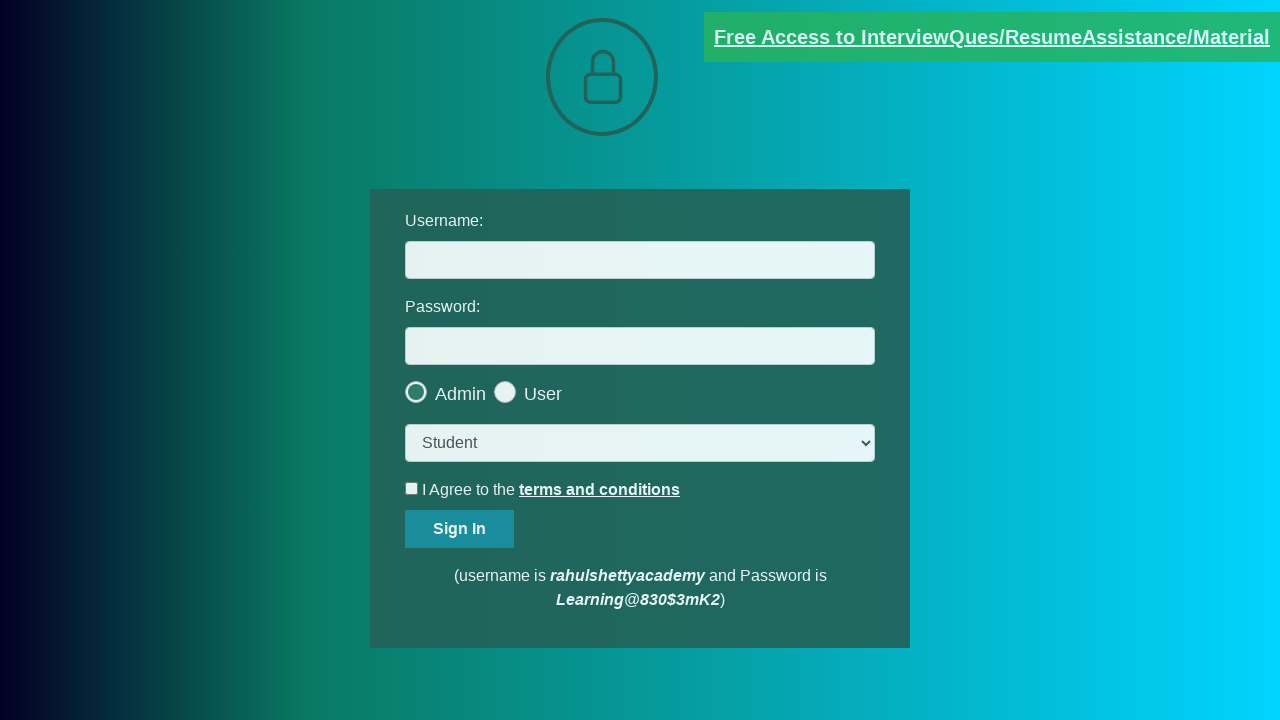

Child window opened and captured
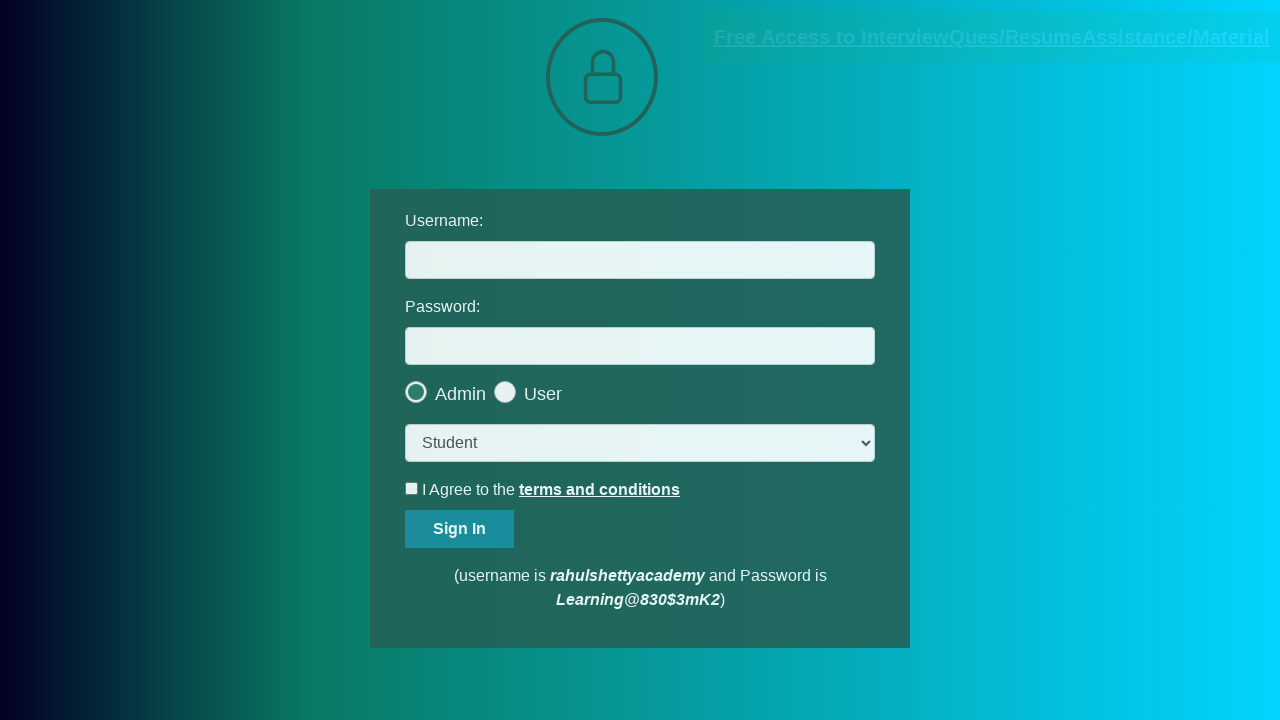

Red paragraph element loaded in child window
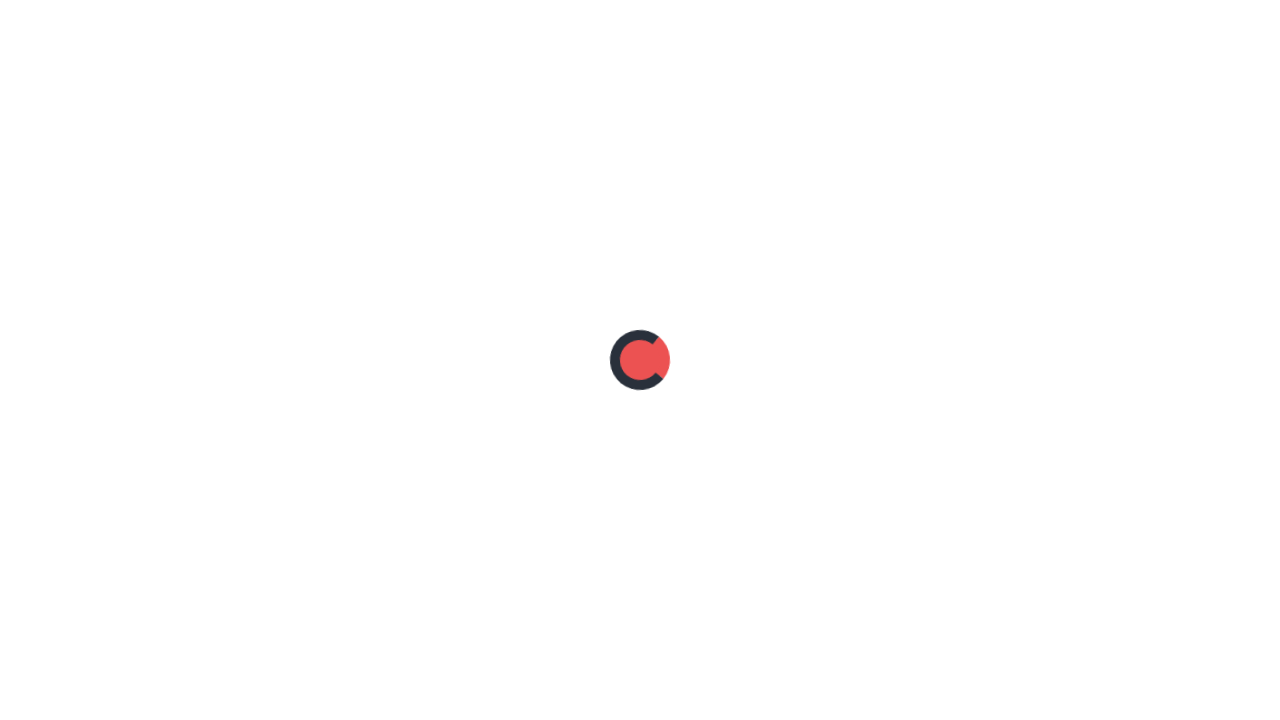

Extracted text content from red paragraph element
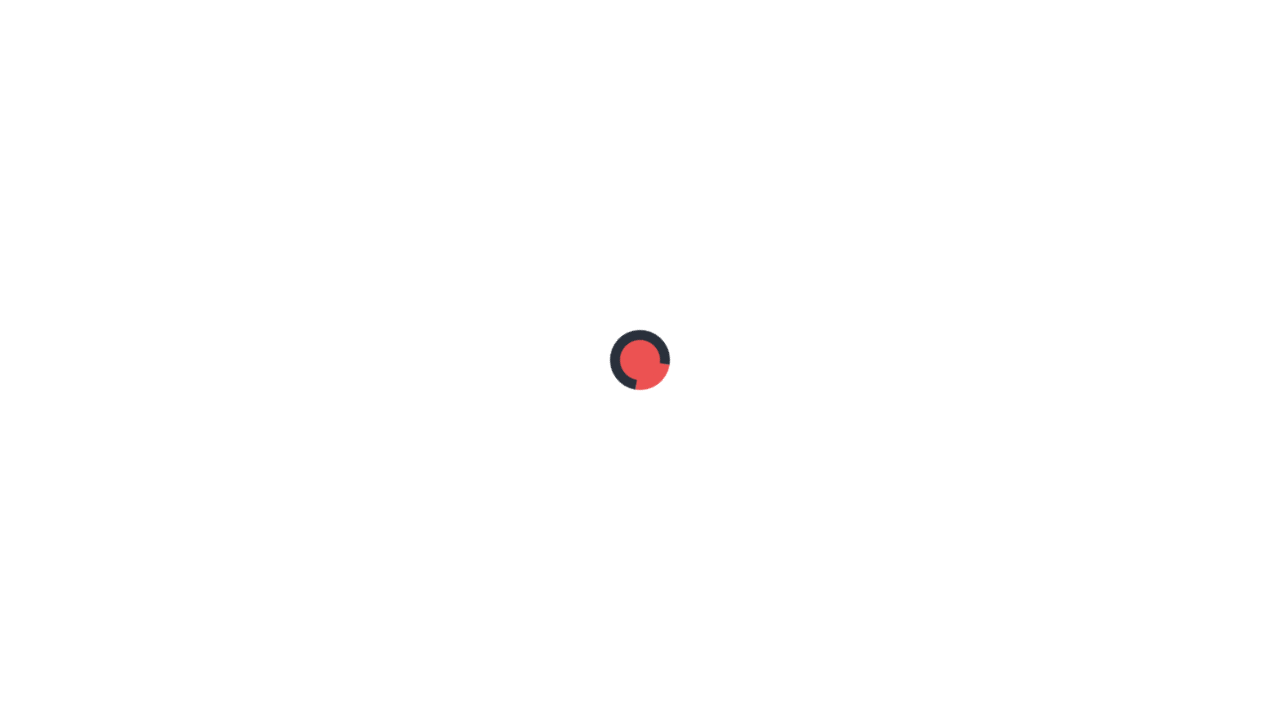

Extracted email address from paragraph text: mentor@rahulshettyacademy.com
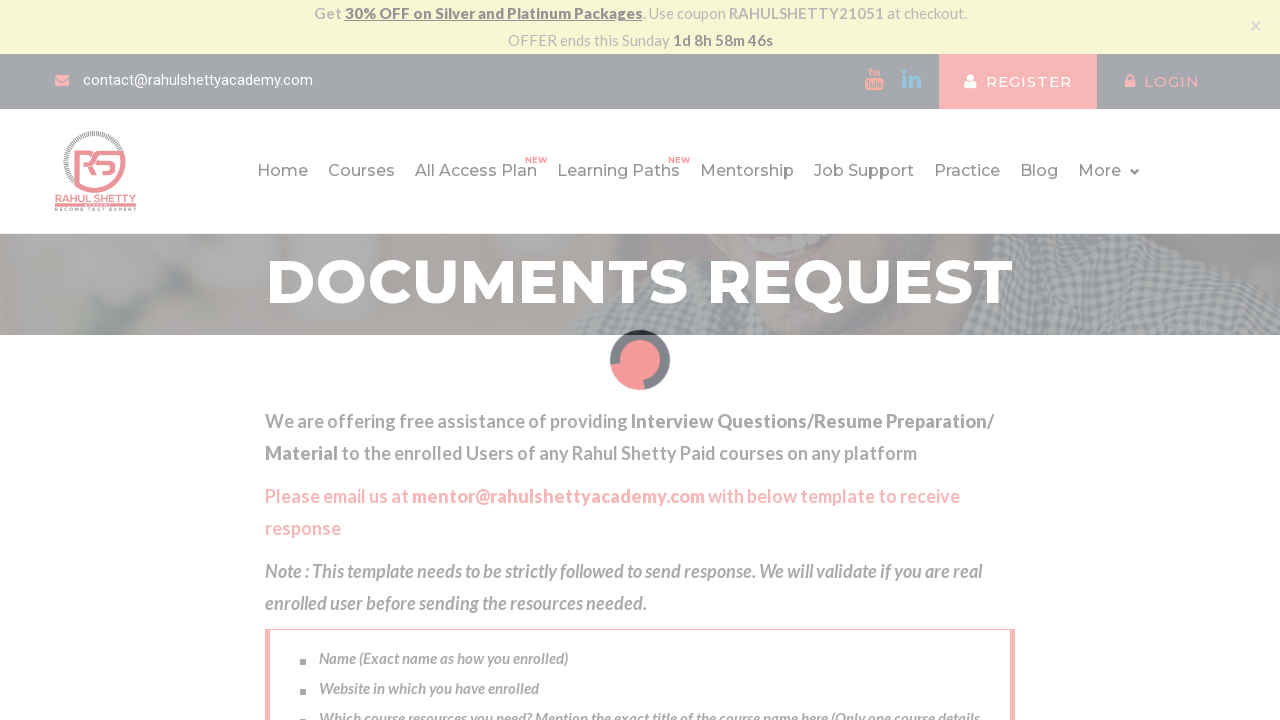

Switched focus back to parent window
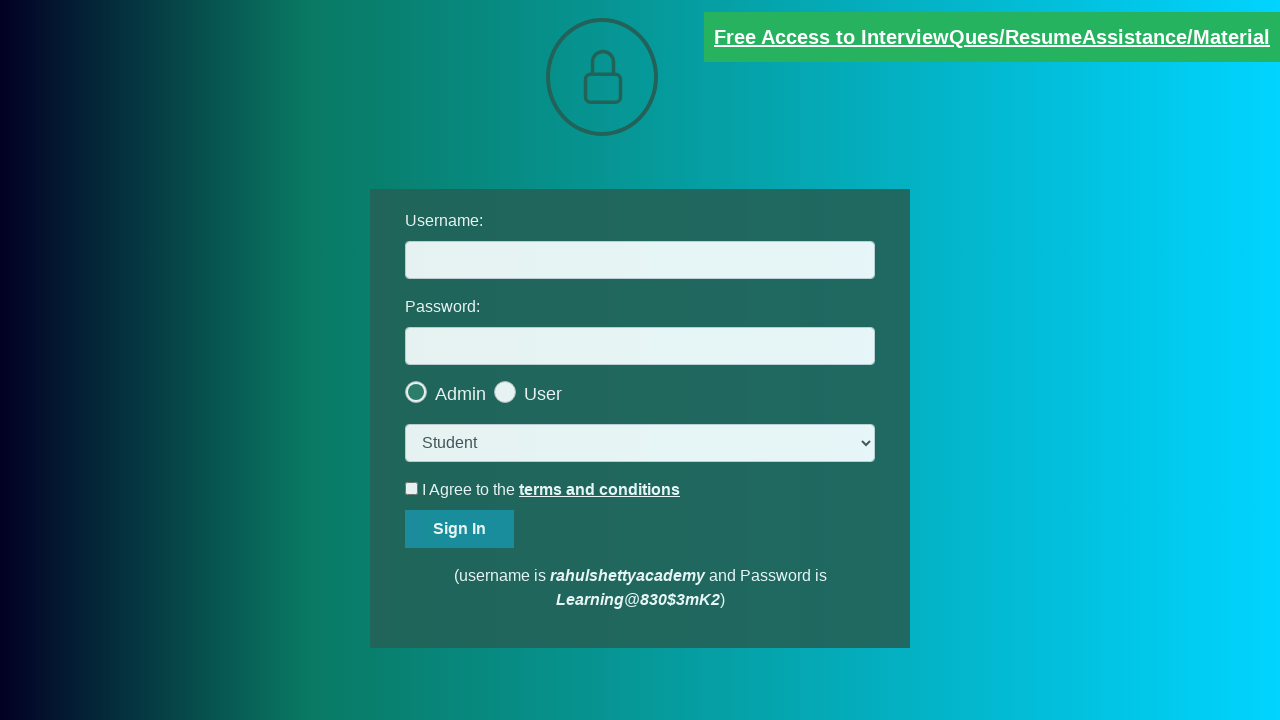

Filled username field with extracted email: mentor@rahulshettyacademy.com on #username
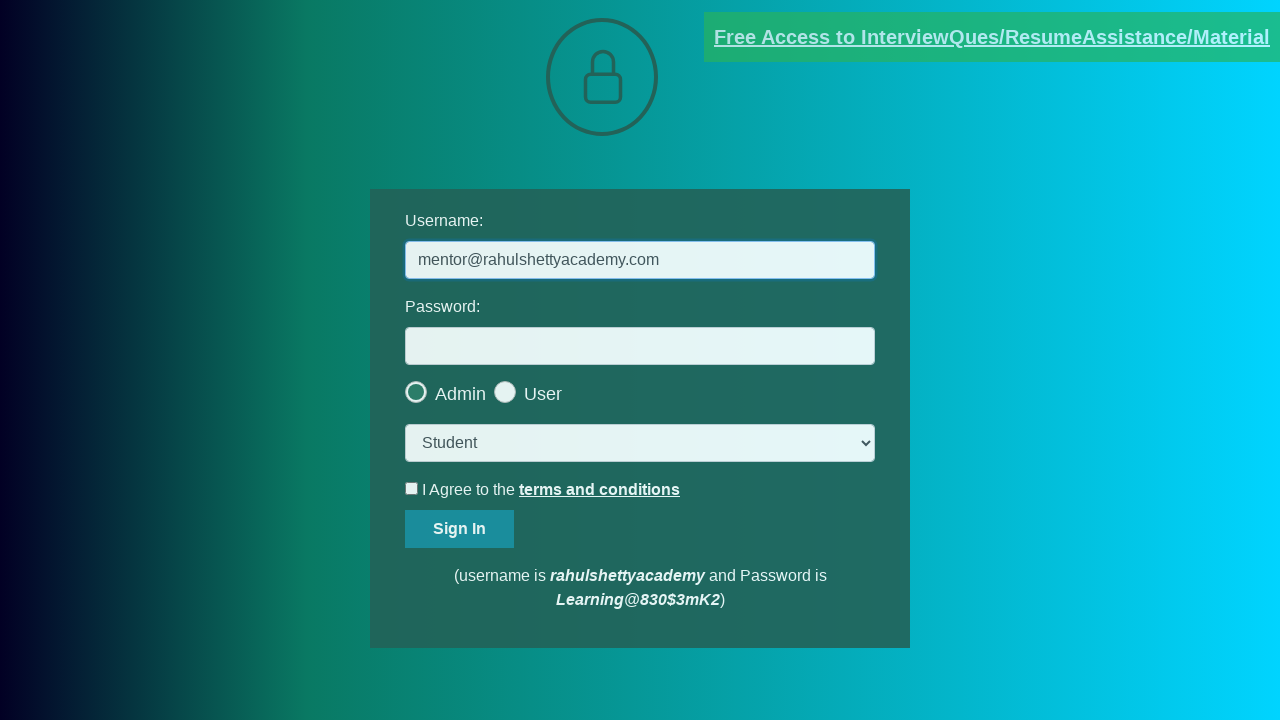

Closed child window
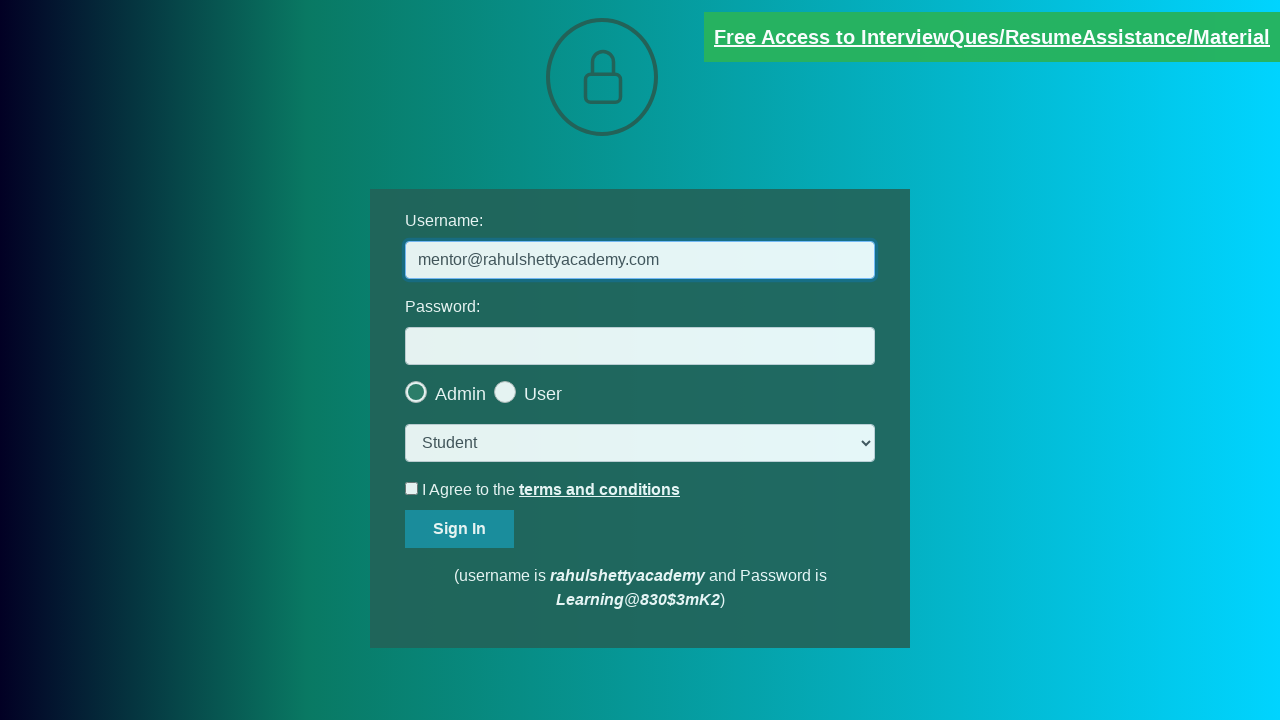

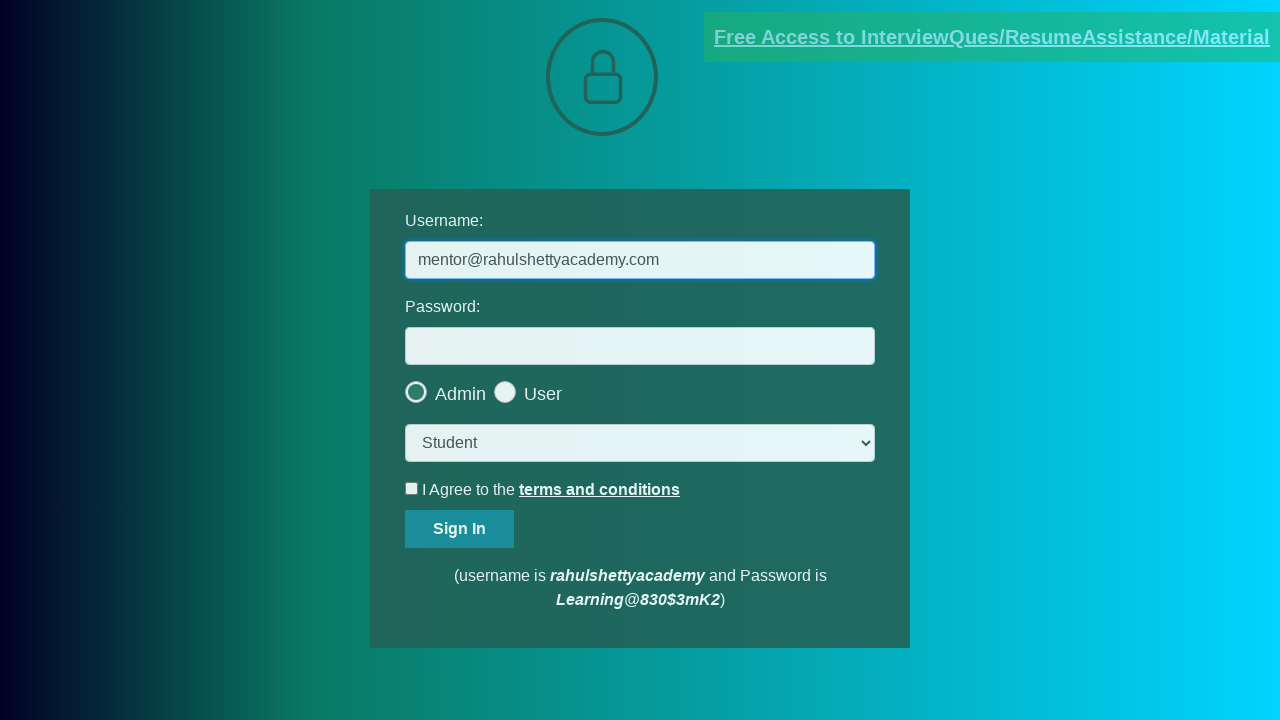